Tests multiple window handling by clicking a link that opens a new window and verifying the new window's title is "New Window"

Starting URL: https://testcenter.techproeducation.com/index.php?page=multiple-windows

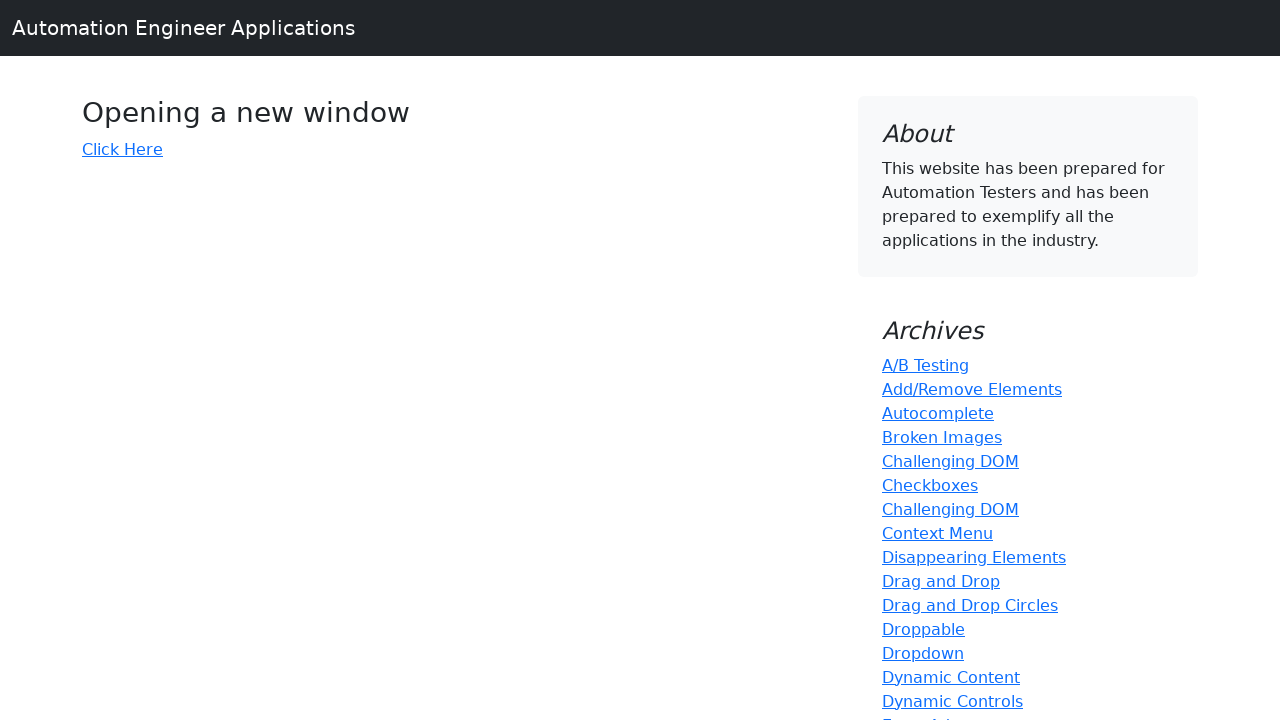

Verified initial page title is 'Windows'
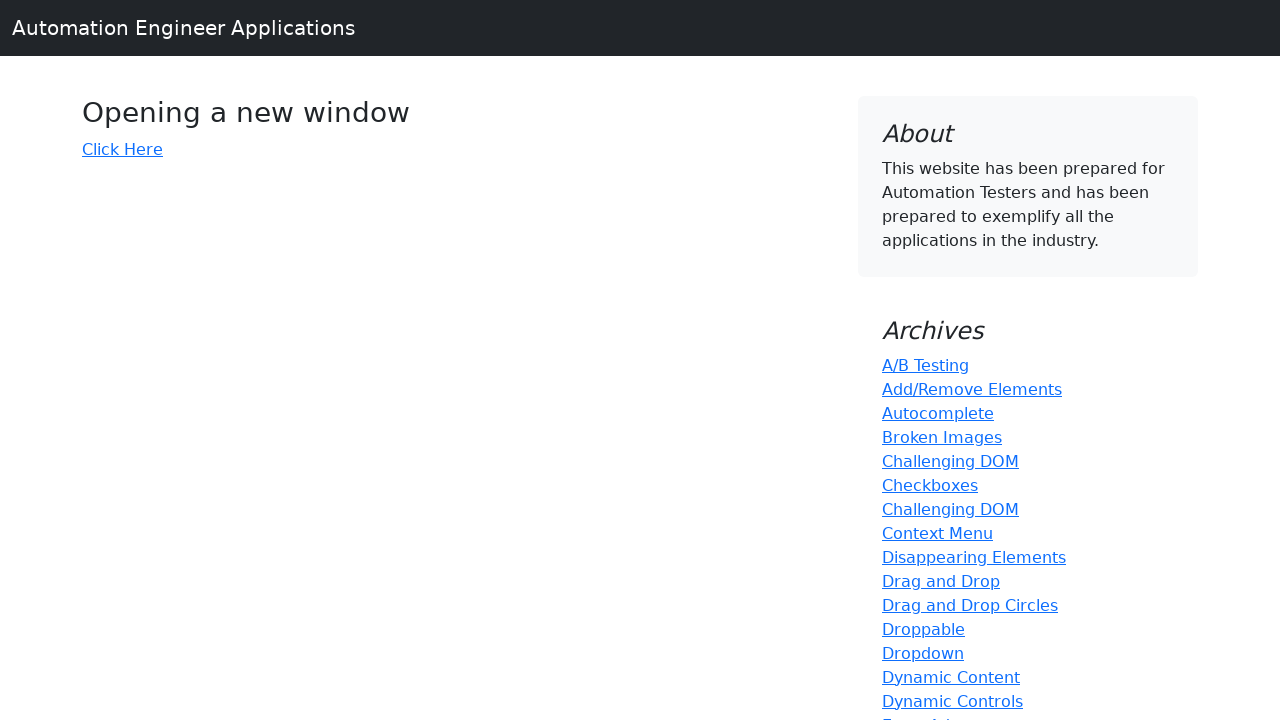

Clicked 'Click Here' link to open new window at (122, 149) on xpath=//*[text()='Click Here']
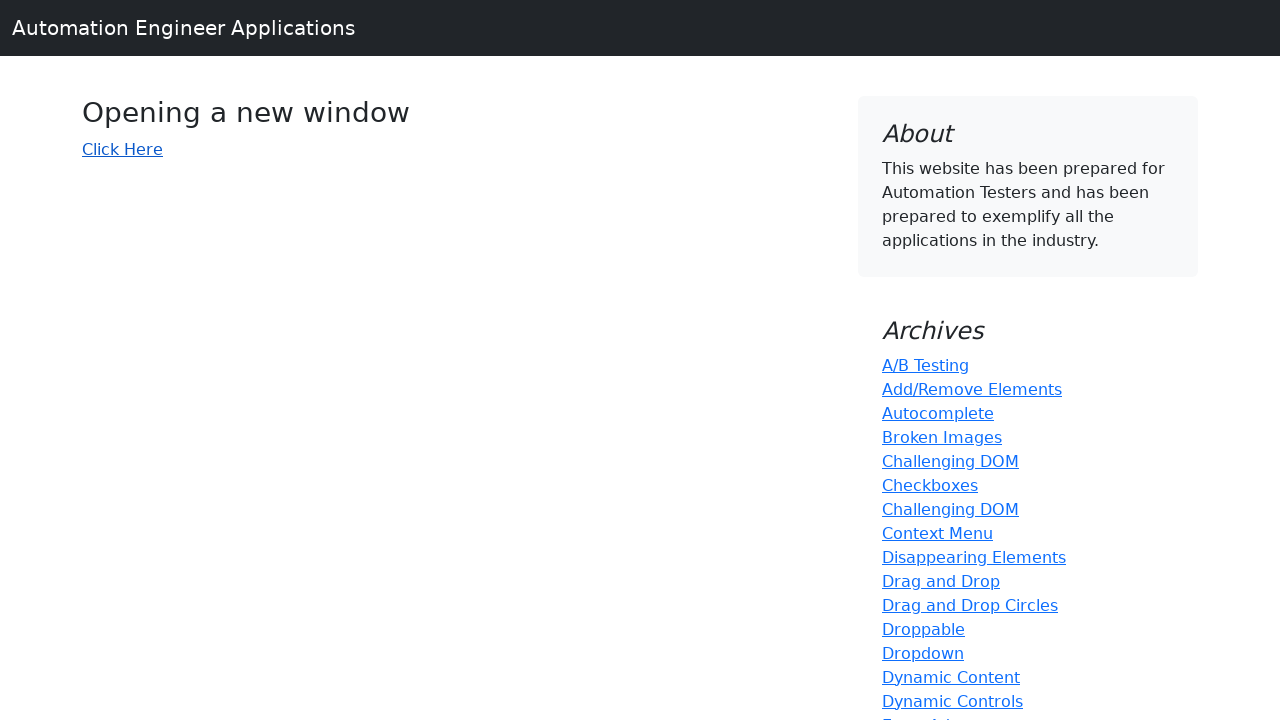

Captured new window/popup page object
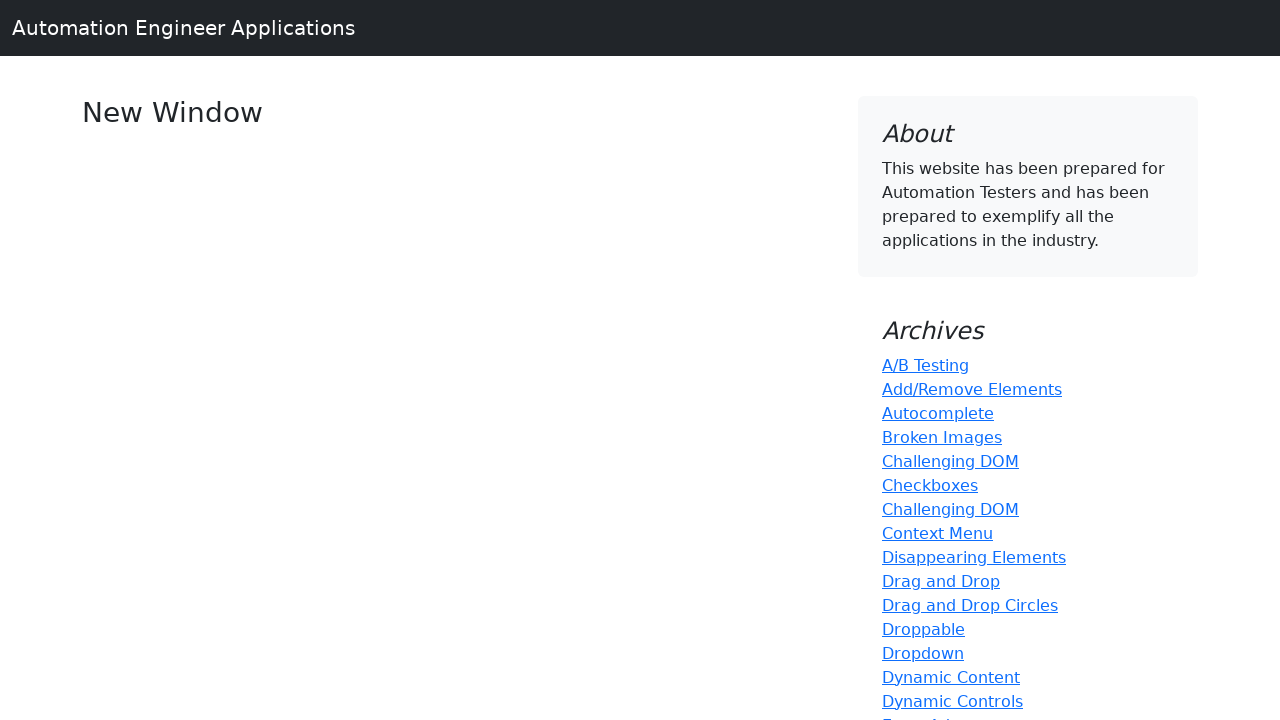

New window loaded successfully
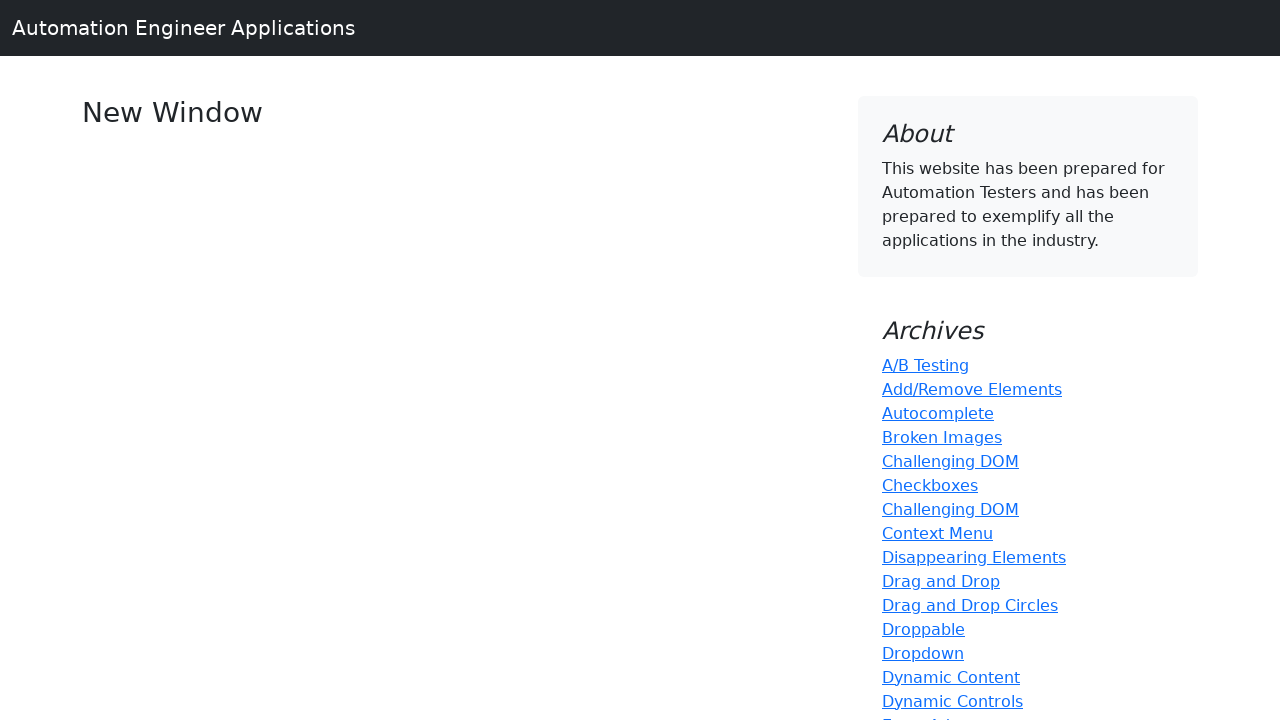

Verified new window title is 'New Window'
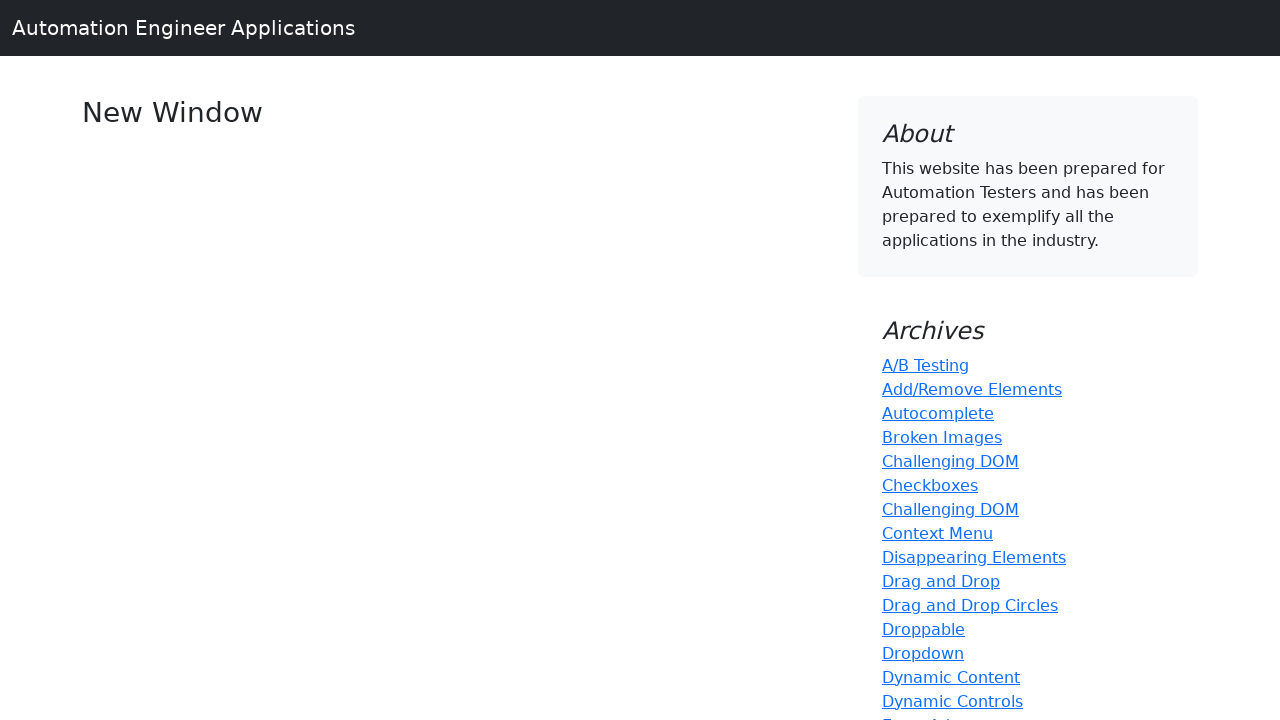

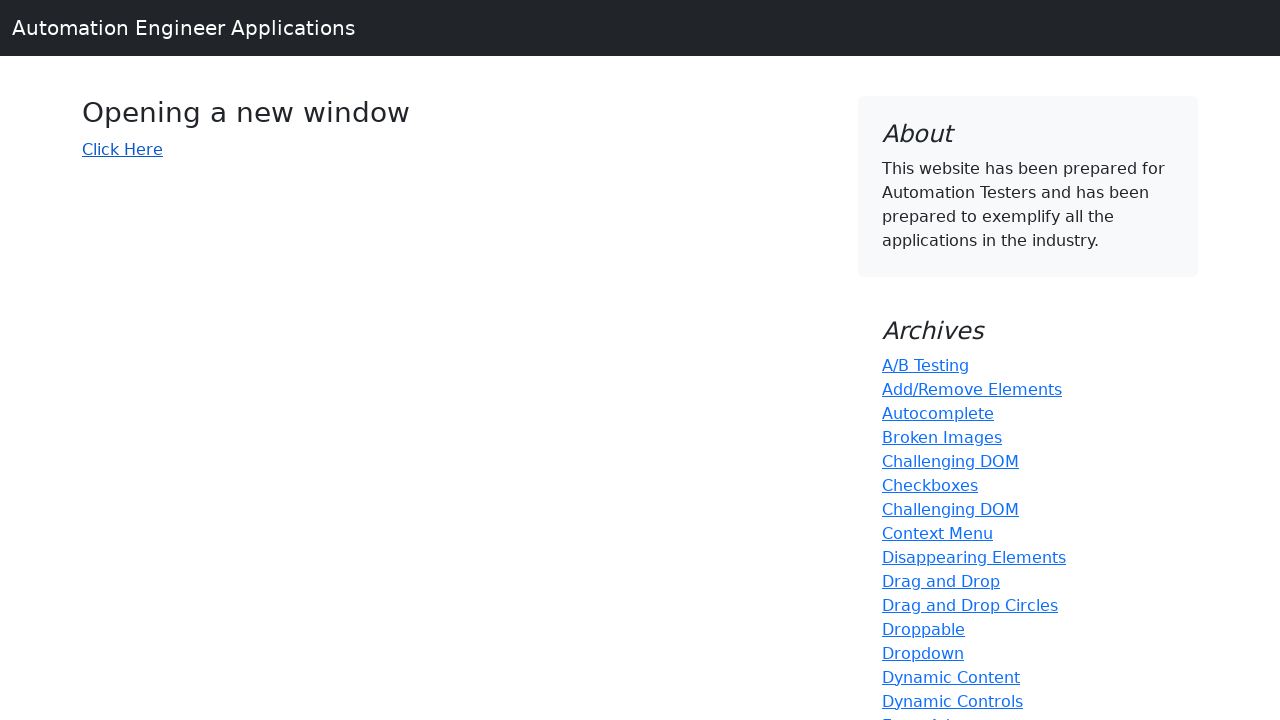